Clicks the Get Started button on the DS Portal homepage

Starting URL: https://dsportalapp.herokuapp.com/

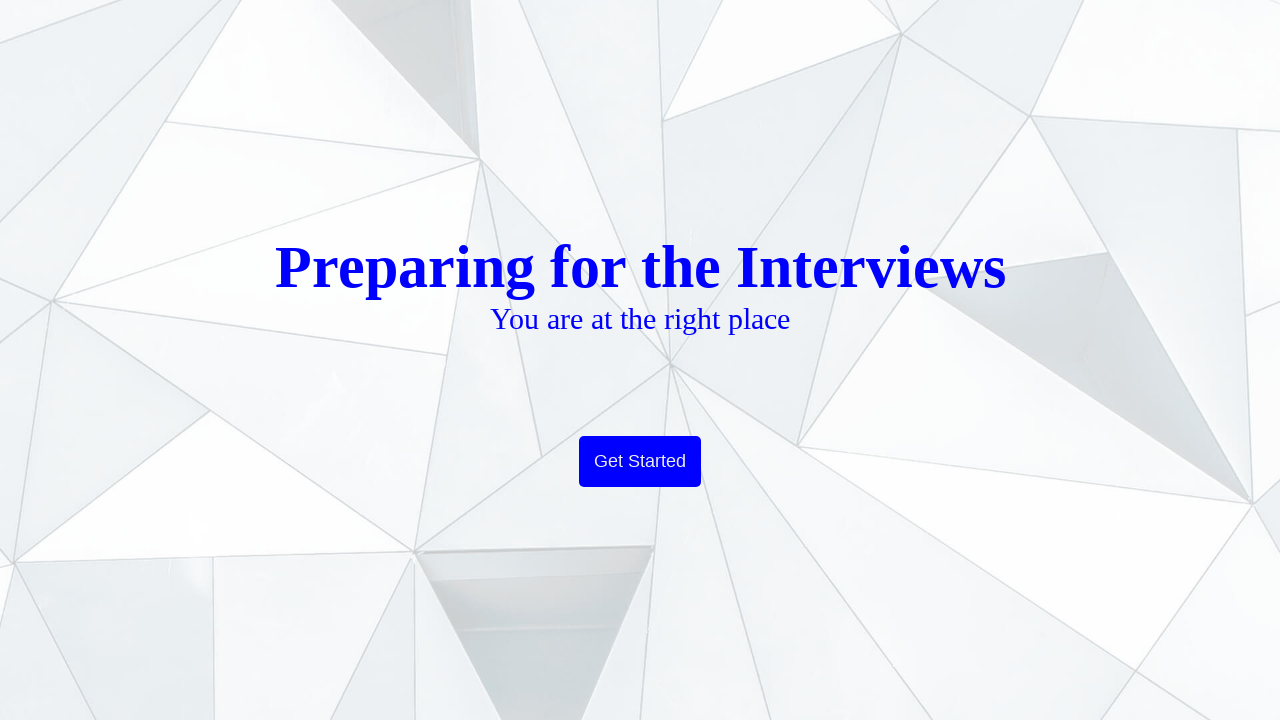

Navigated to DS Portal homepage
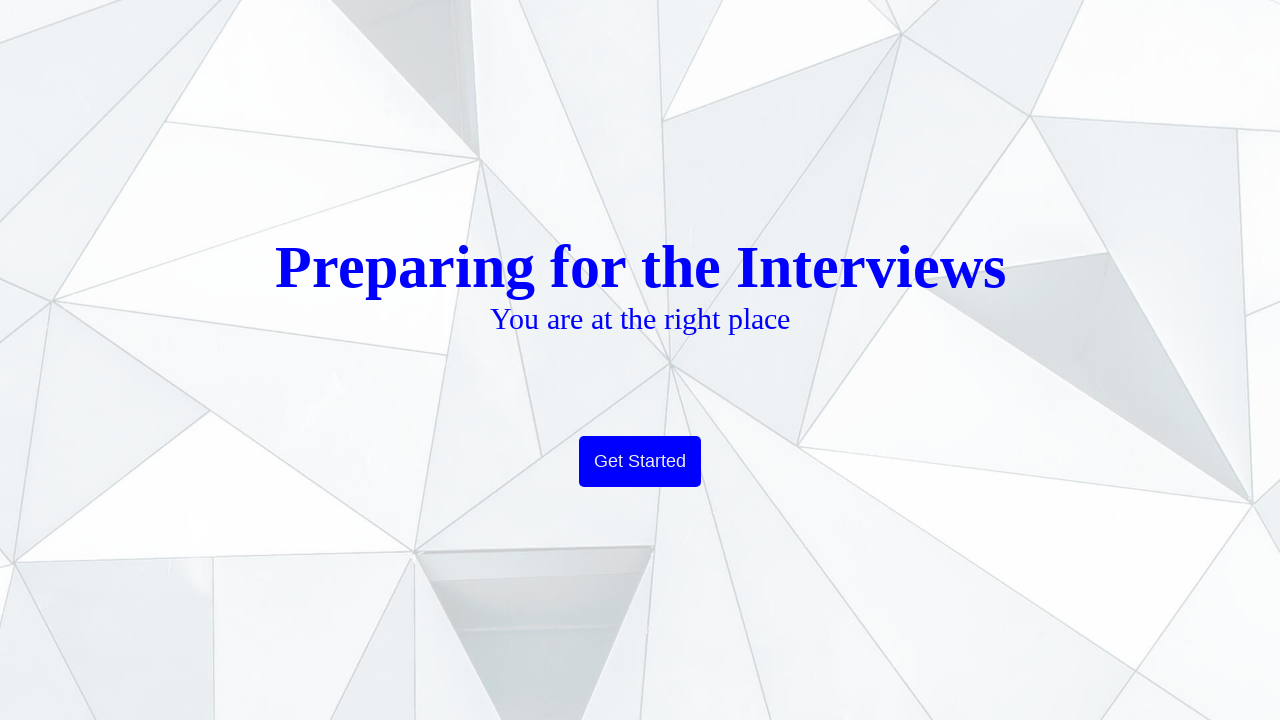

Clicked the Get Started button at (640, 462) on button.btn
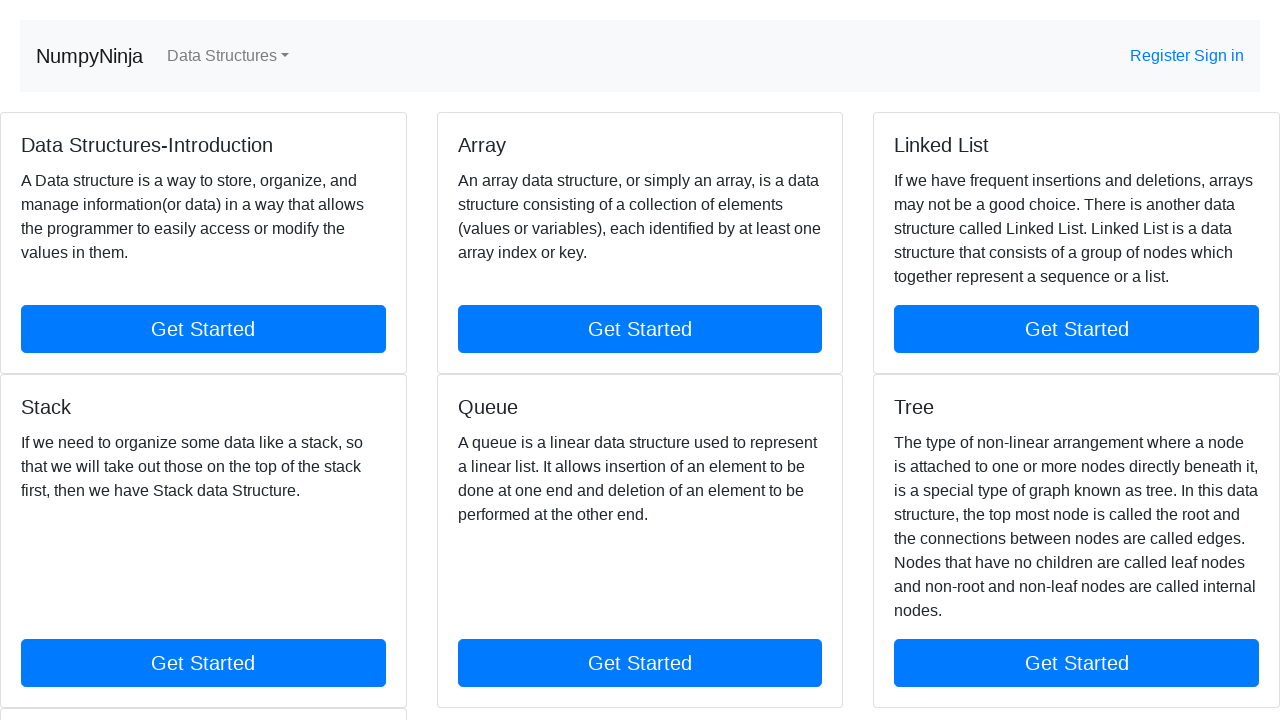

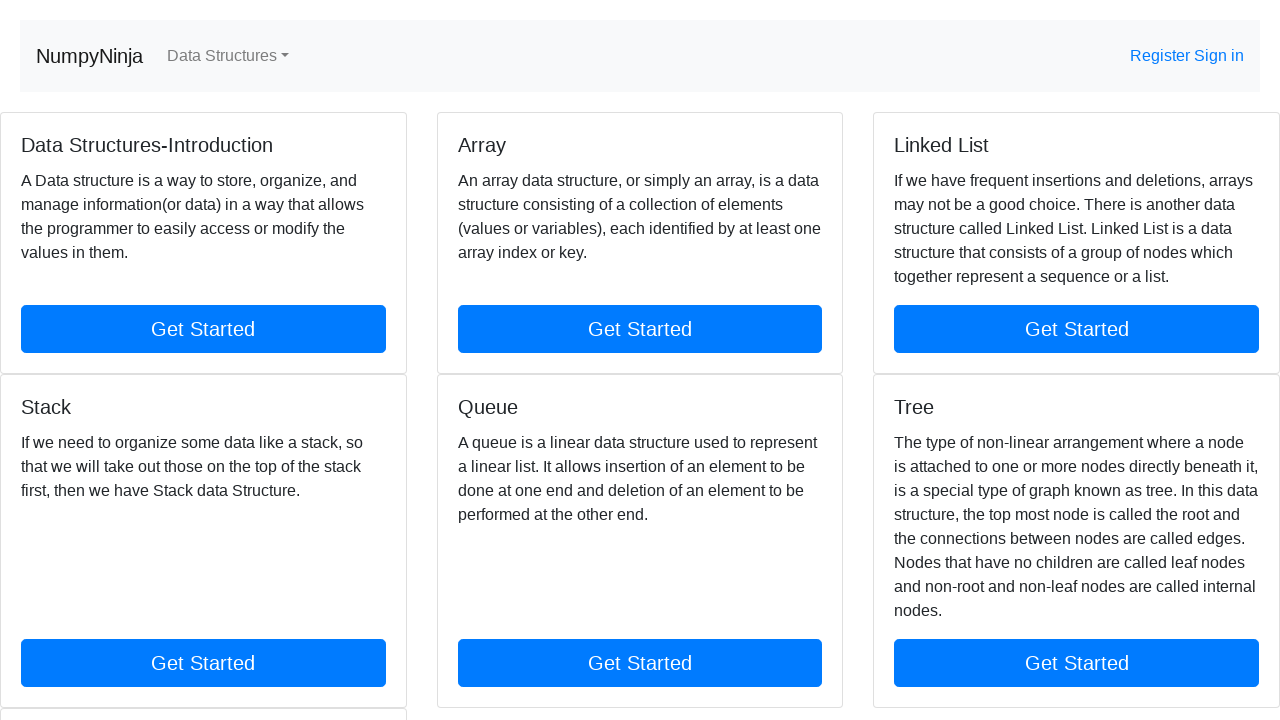